Tests a link-finding exercise by clicking a link with specific text, then fills out a form with personal information (first name, last name, city, country) and submits it.

Starting URL: http://suninjuly.github.io/find_link_text

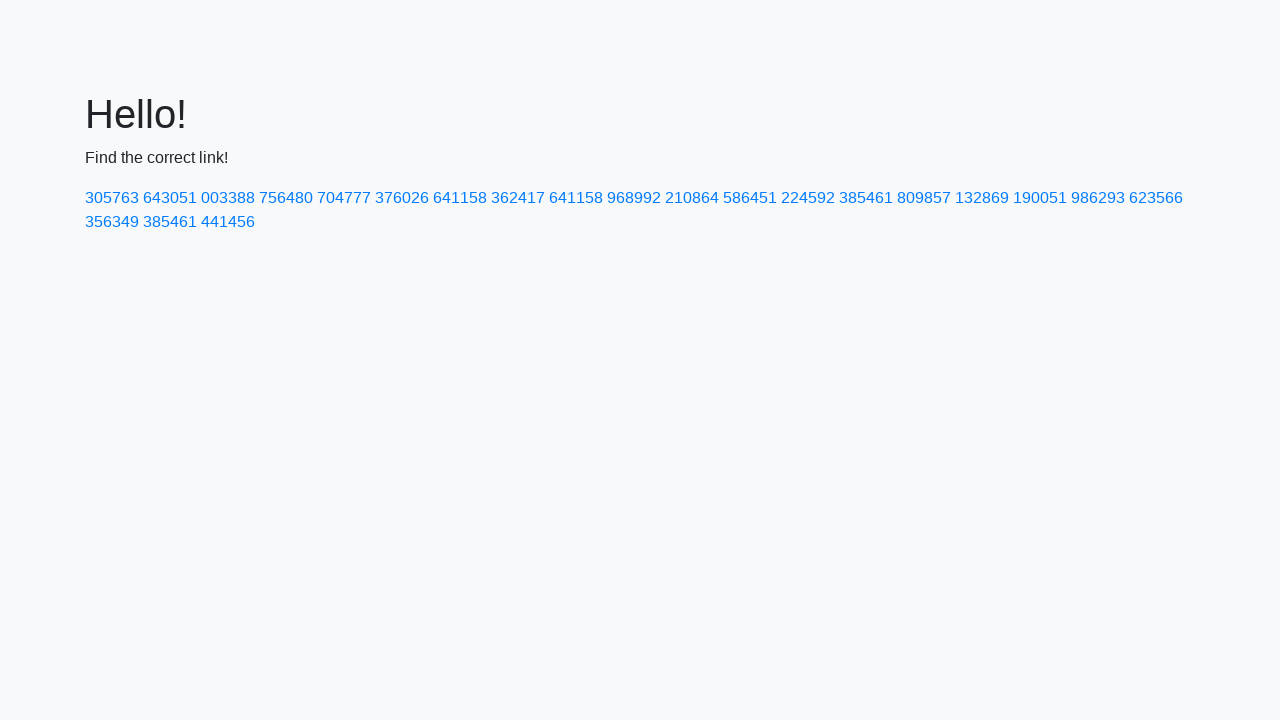

Clicked link with text '224592' at (808, 198) on text=224592
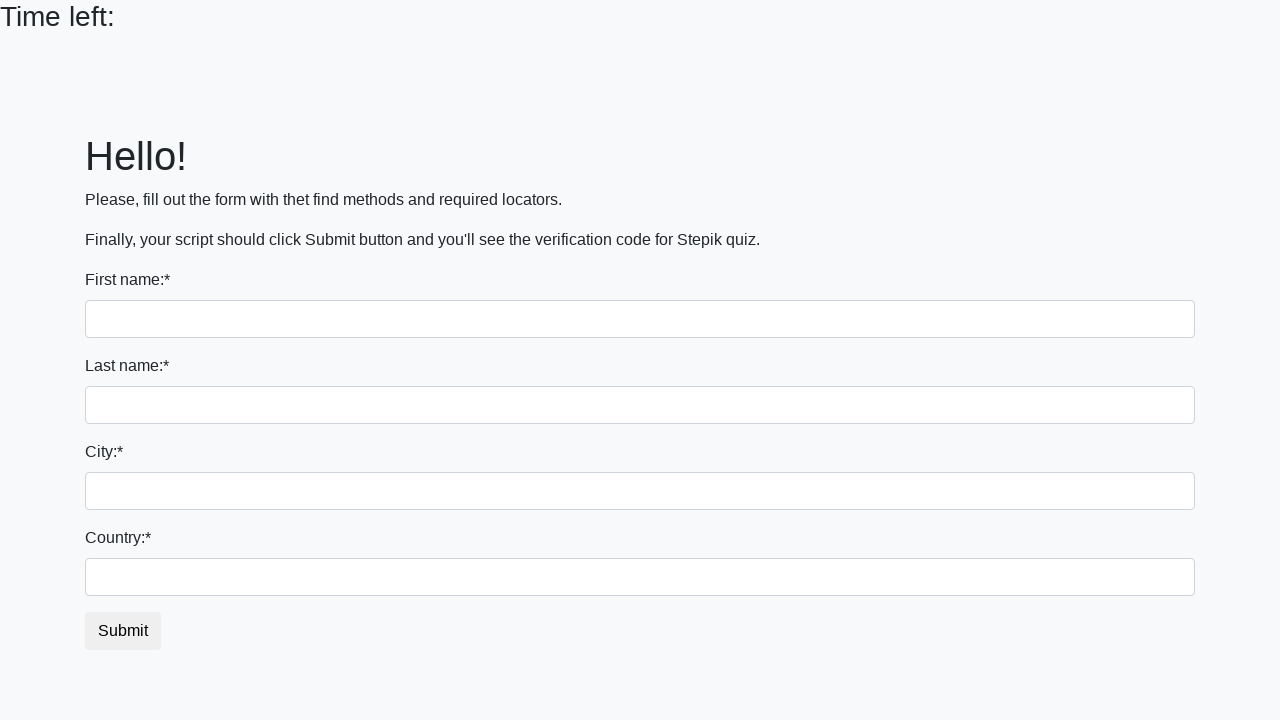

Filled first name field with 'Ivan' on input
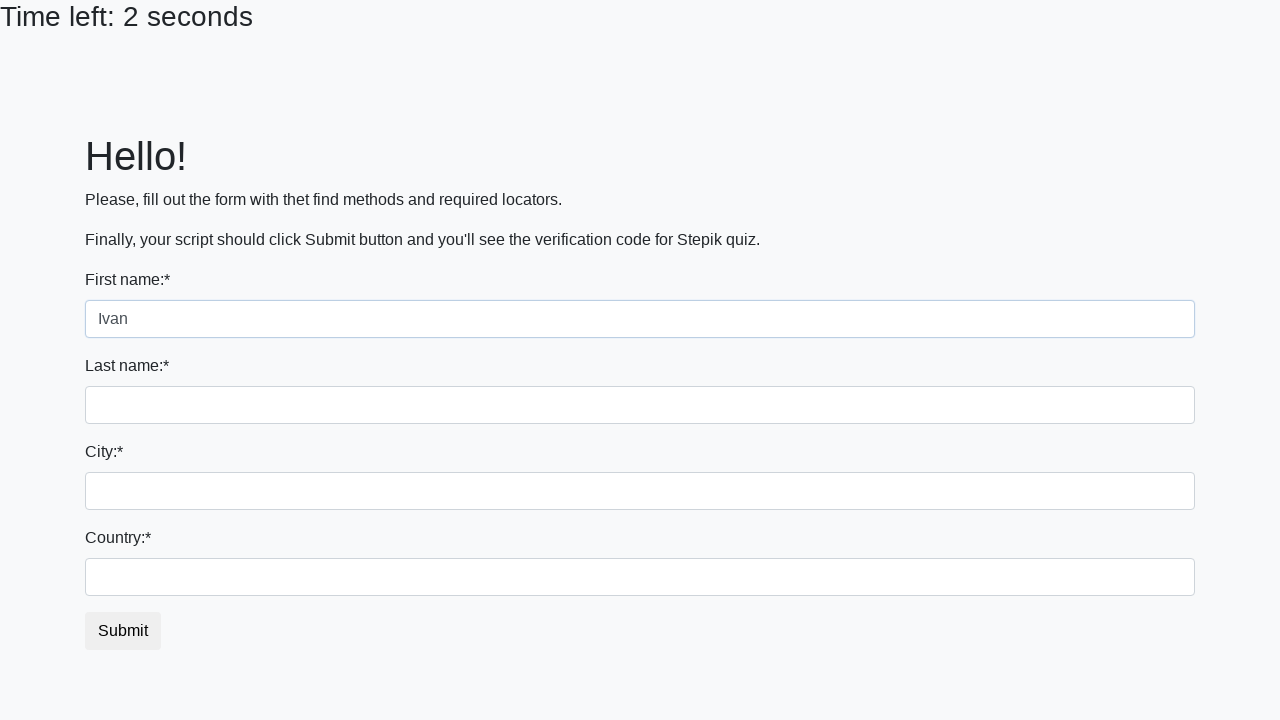

Filled last name field with 'Petrov' on input[name='last_name']
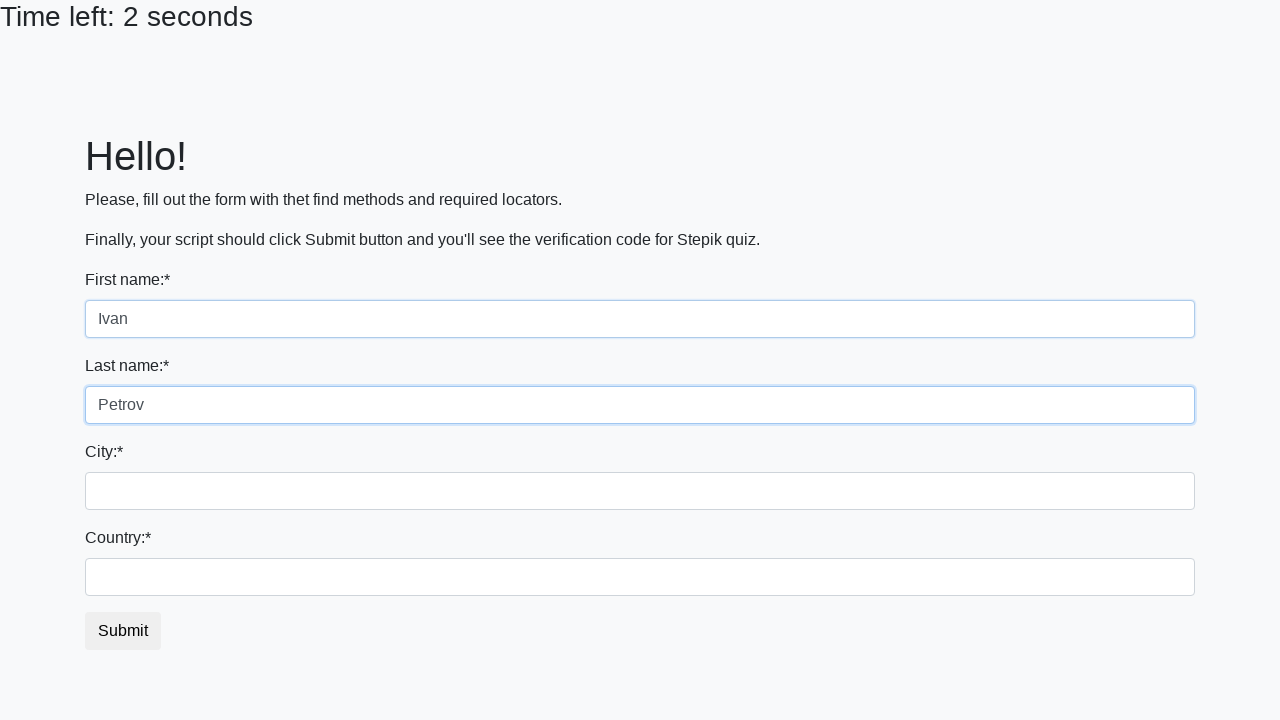

Filled city field with 'Smolensk' on .form-control.city
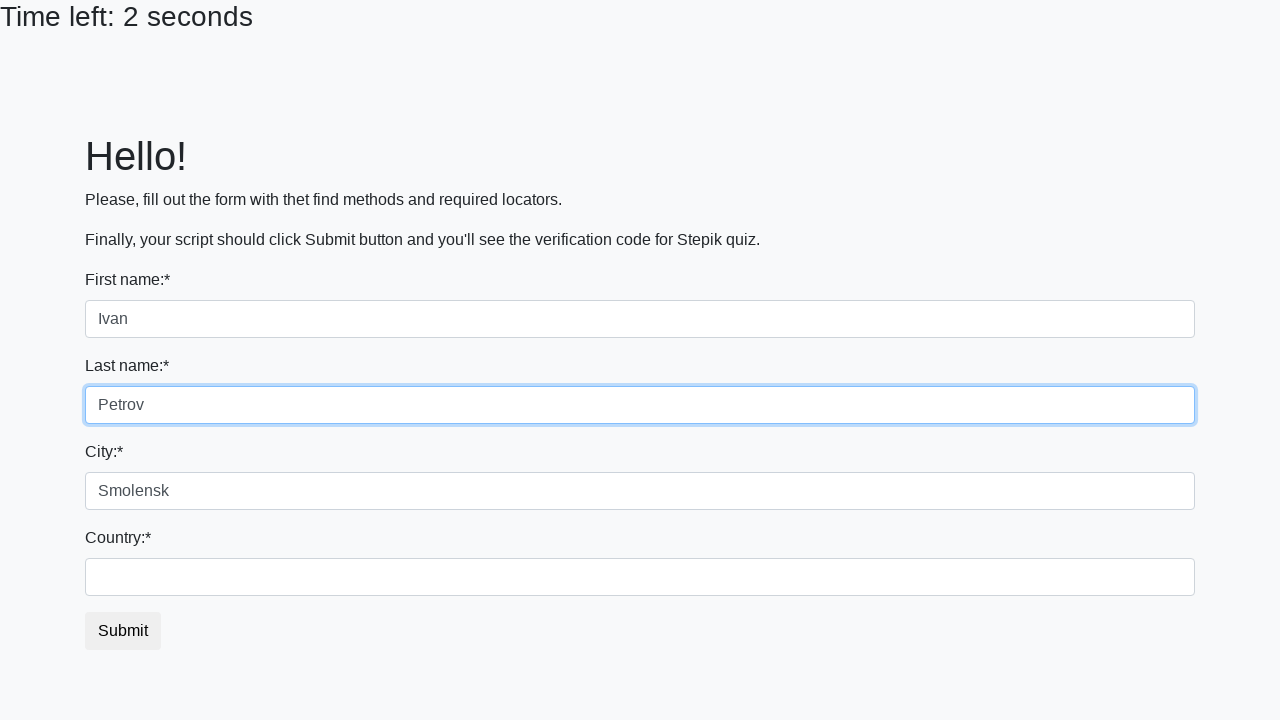

Filled country field with 'Russia' on #country
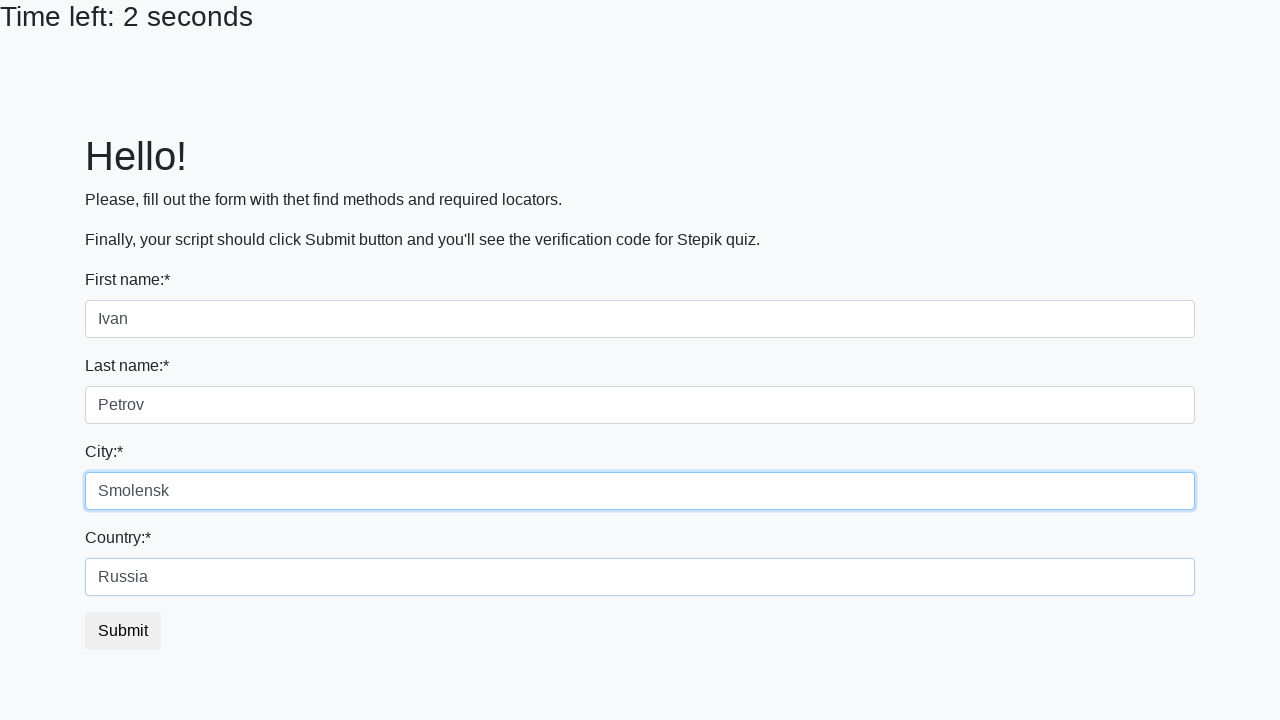

Clicked submit button to submit form at (123, 631) on button.btn
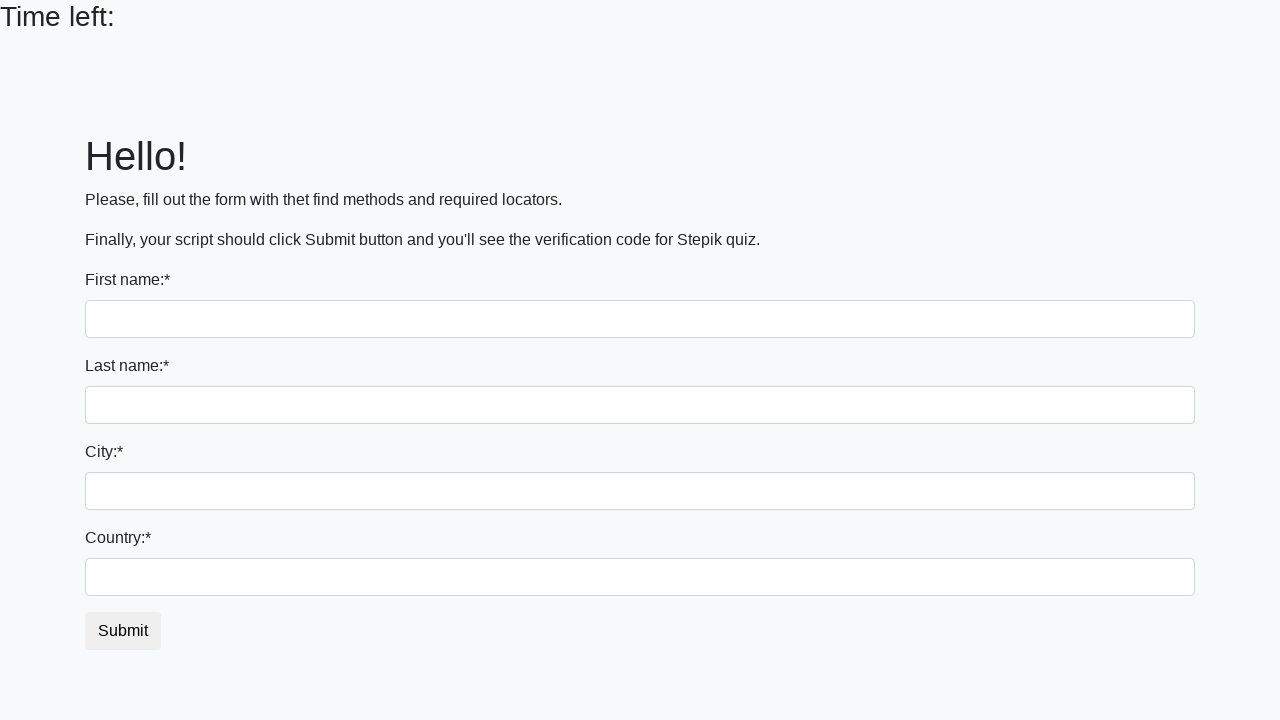

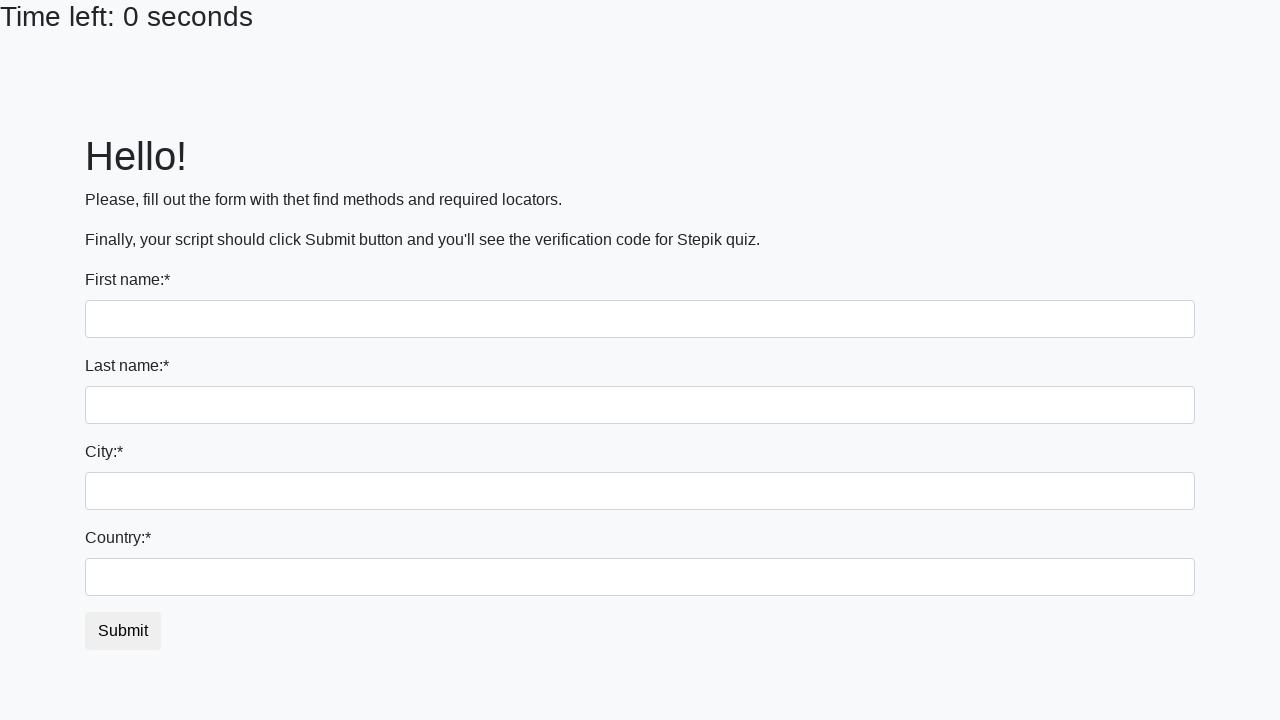